Tests the search functionality on Python.org by entering "pycon" in the search box, submitting the search, and verifying that results are found.

Starting URL: https://www.python.org

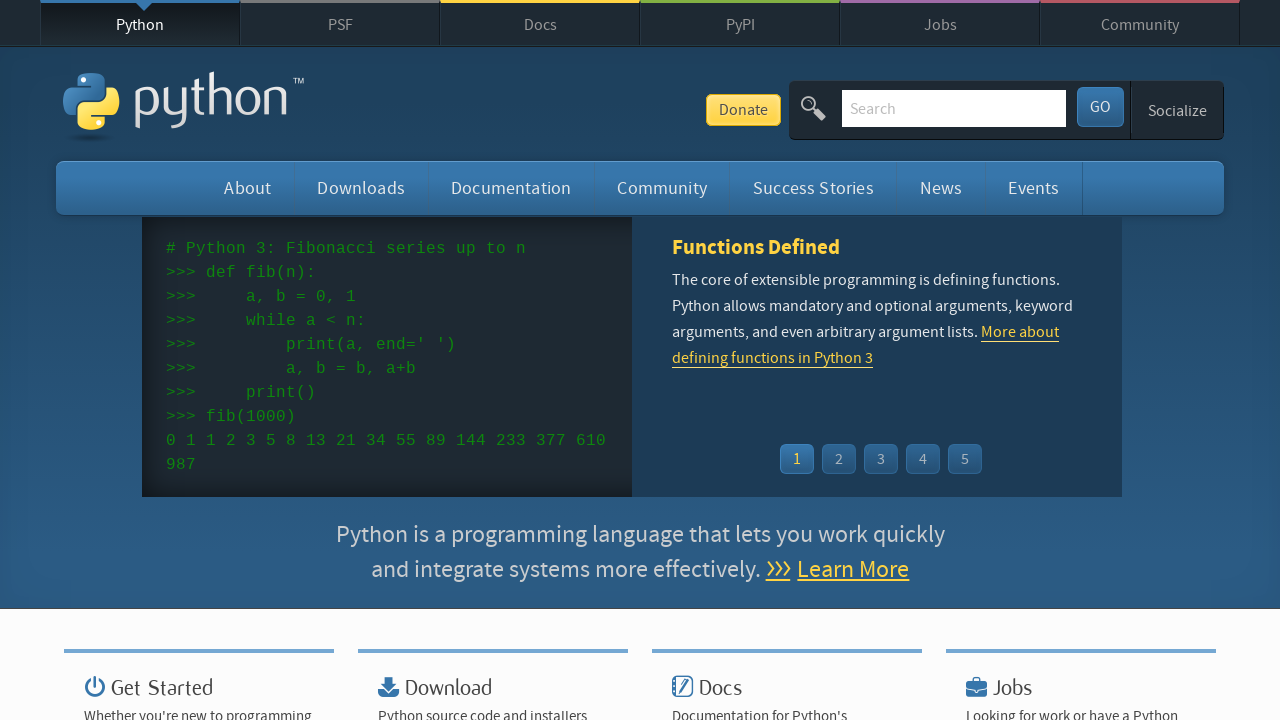

Verified 'Python' in page title
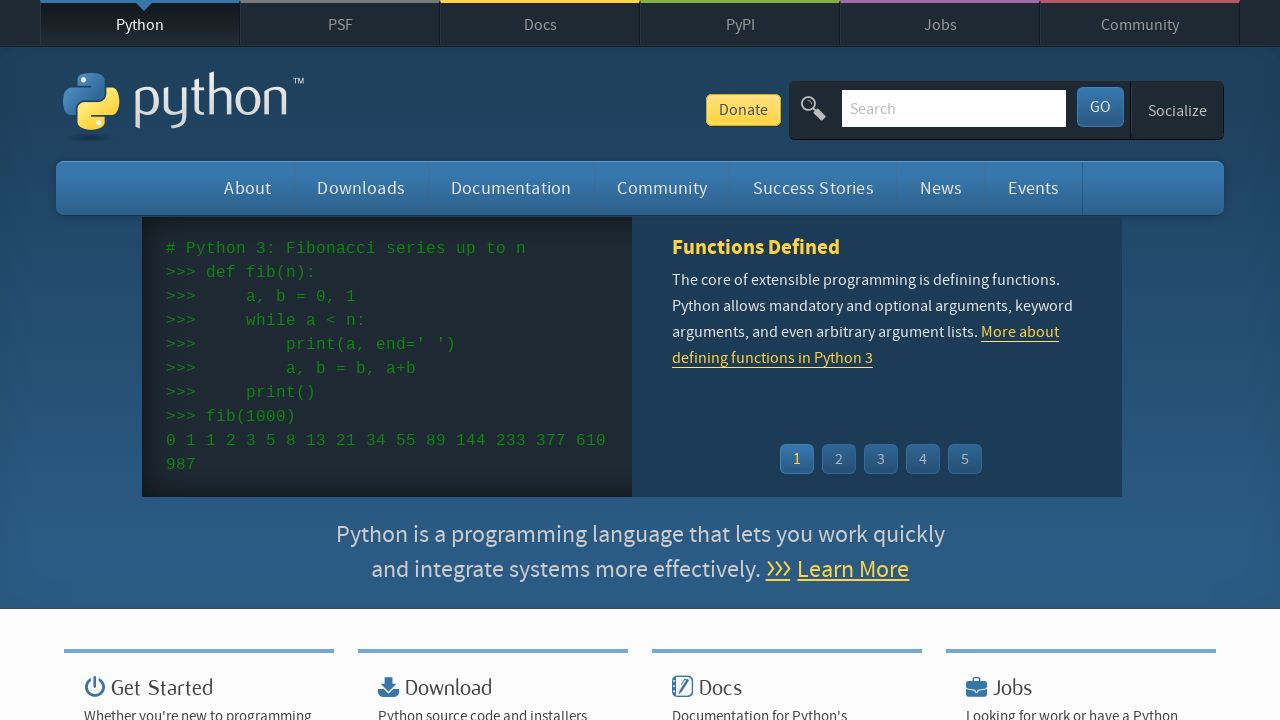

Filled search box with 'pycon' on input[name='q']
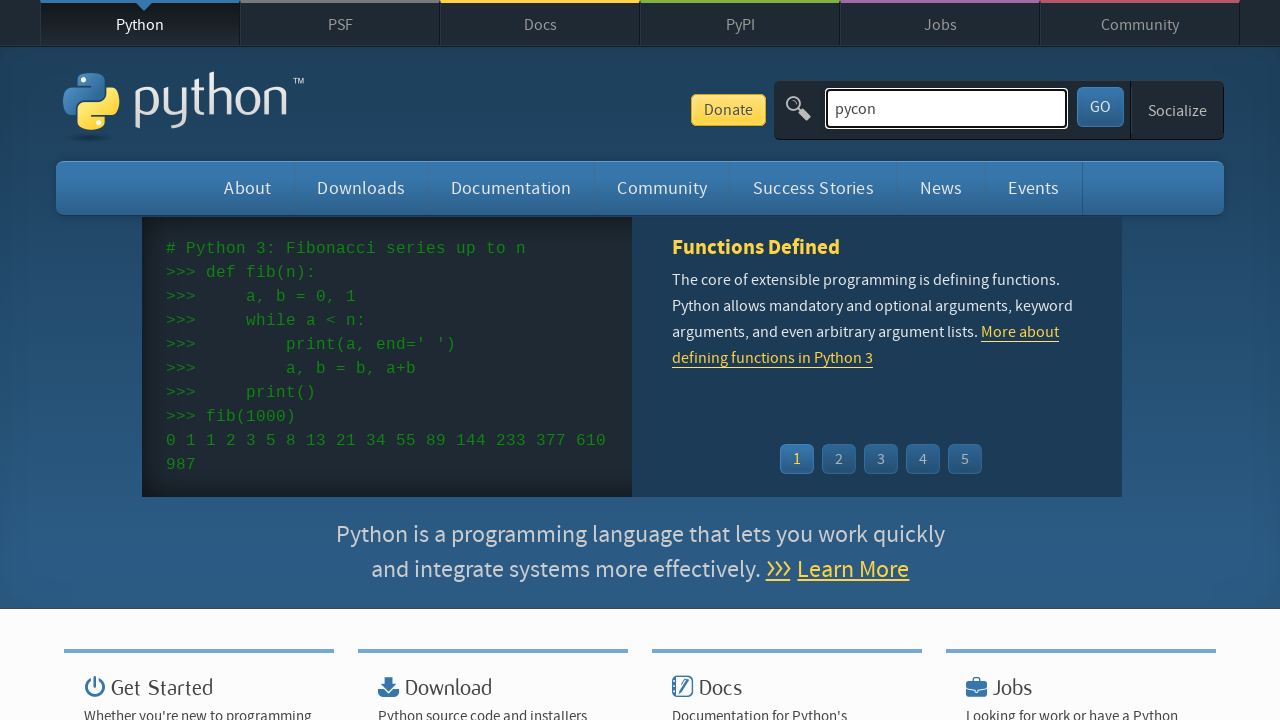

Pressed Enter to submit search on input[name='q']
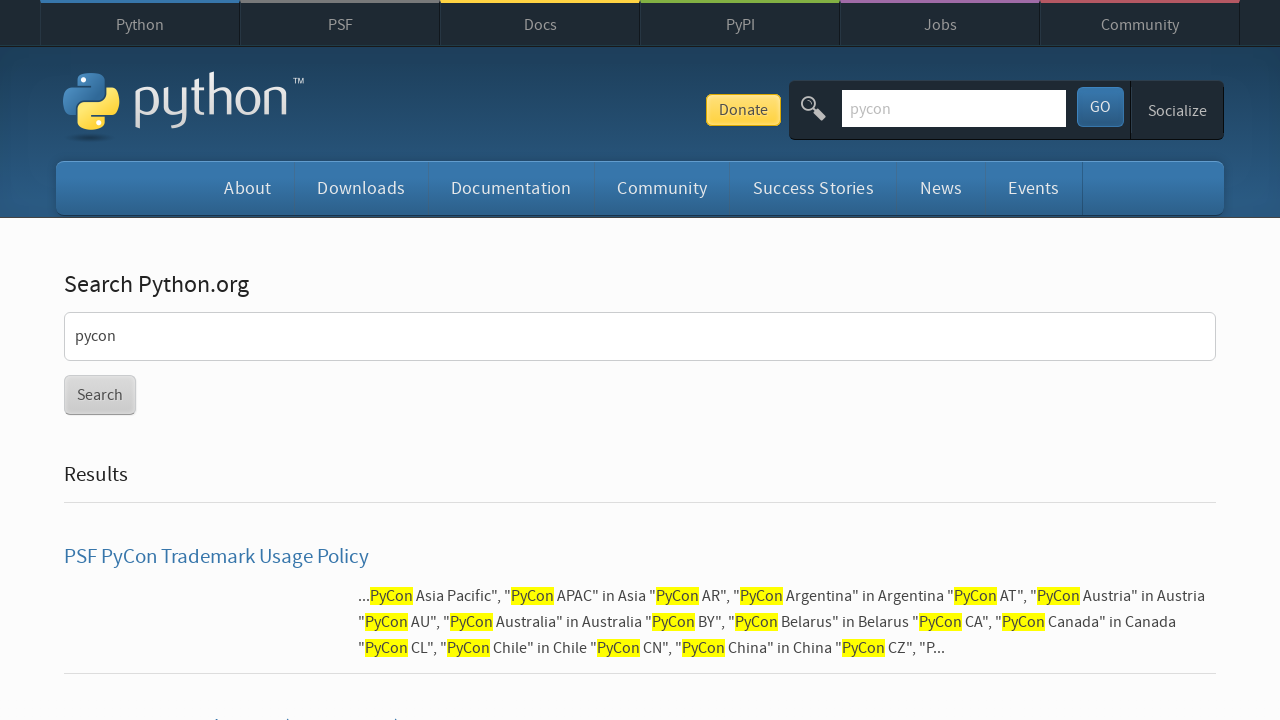

Waited for page to reach networkidle state
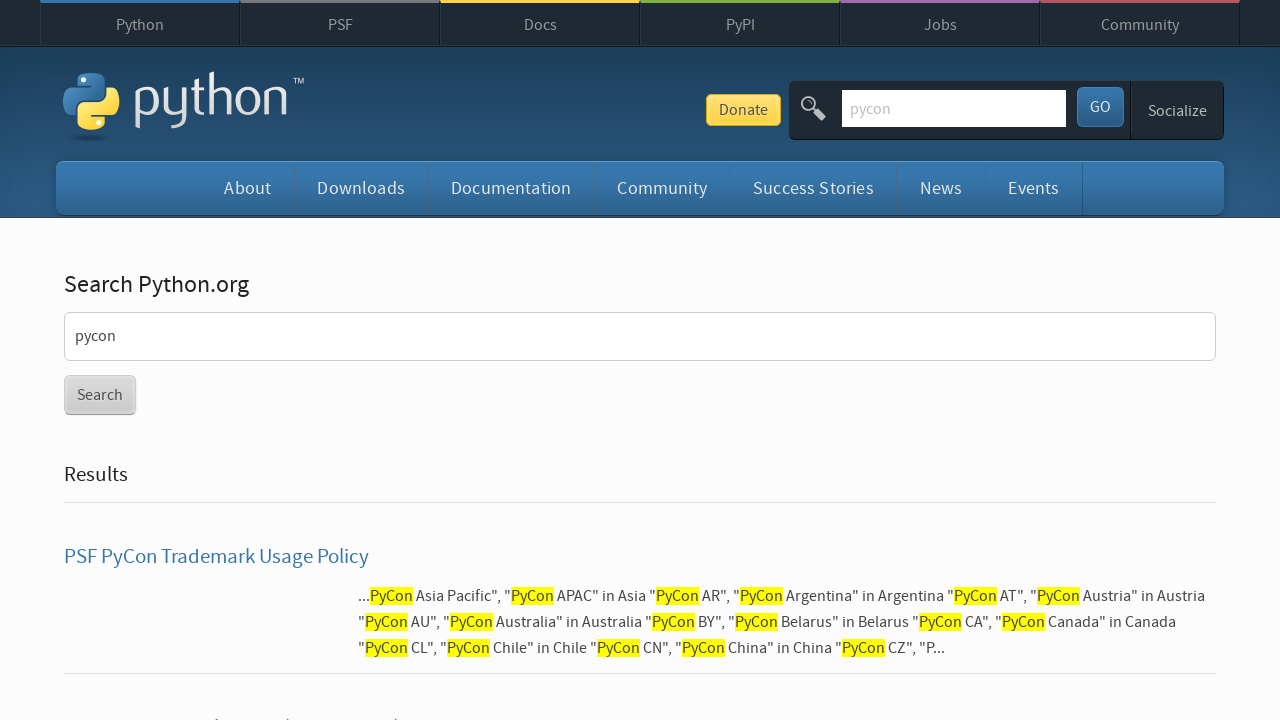

Verified search results were found (no 'No results found' message)
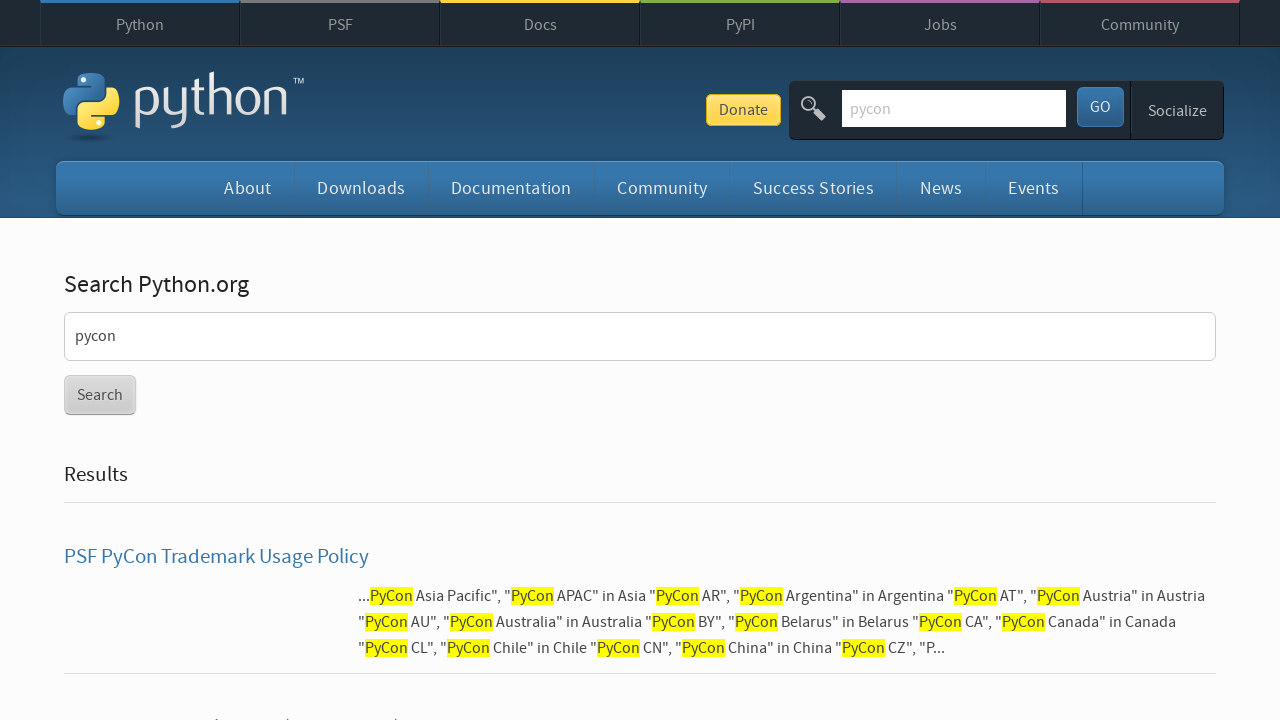

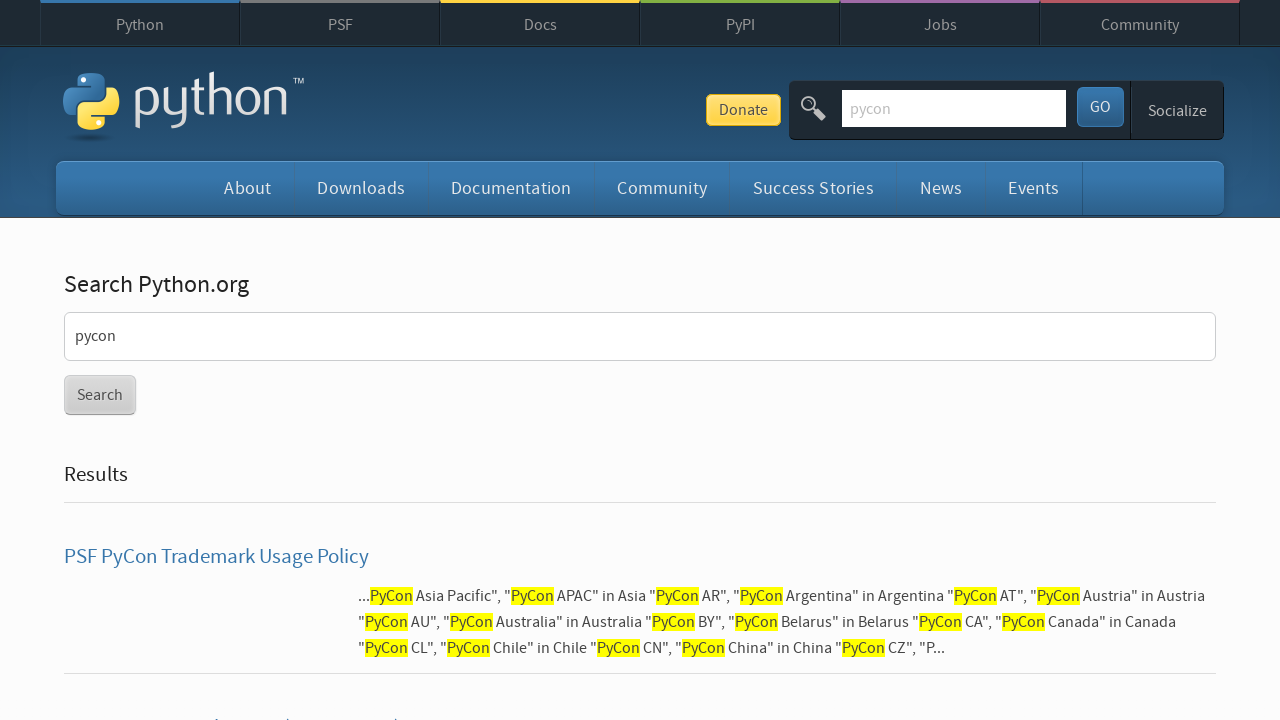